Navigates to the Mobile App Development page by clicking on the link and then returns back

Starting URL: https://www.tranktechnologies.com/

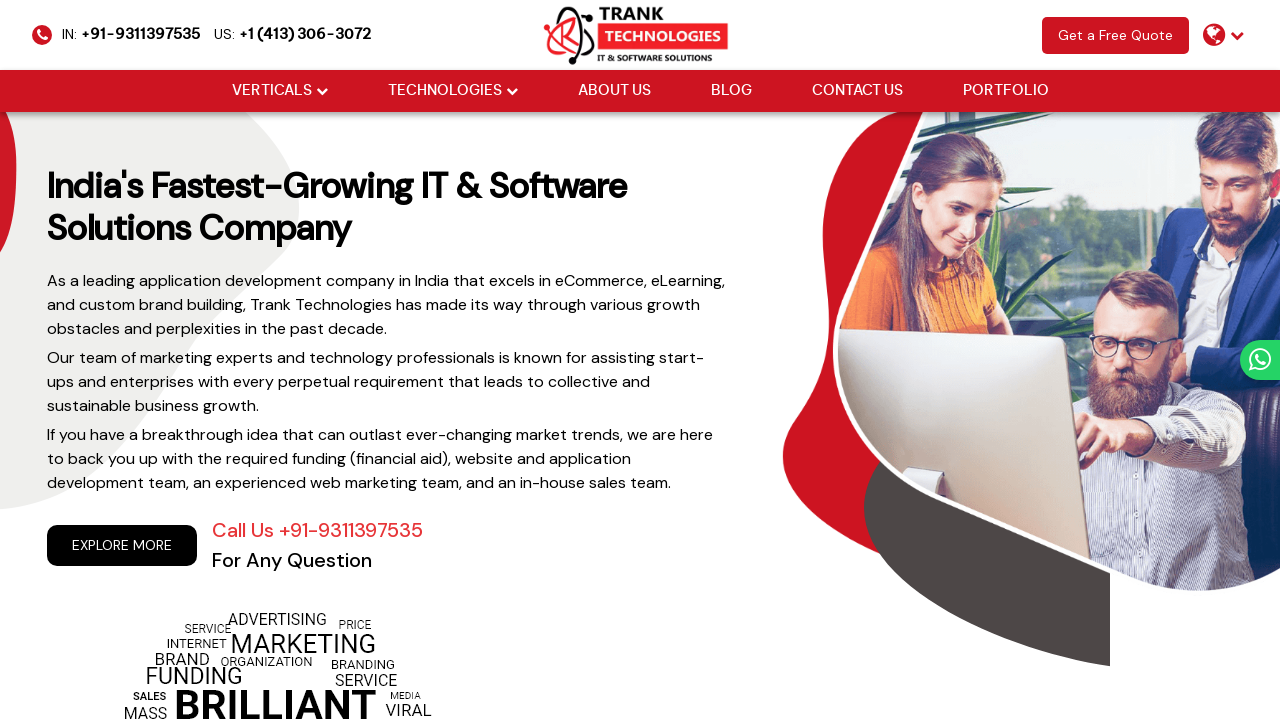

Clicked on Technologies menu at (444, 91) on xpath=//a[@href='#'][normalize-space()='Technologies']
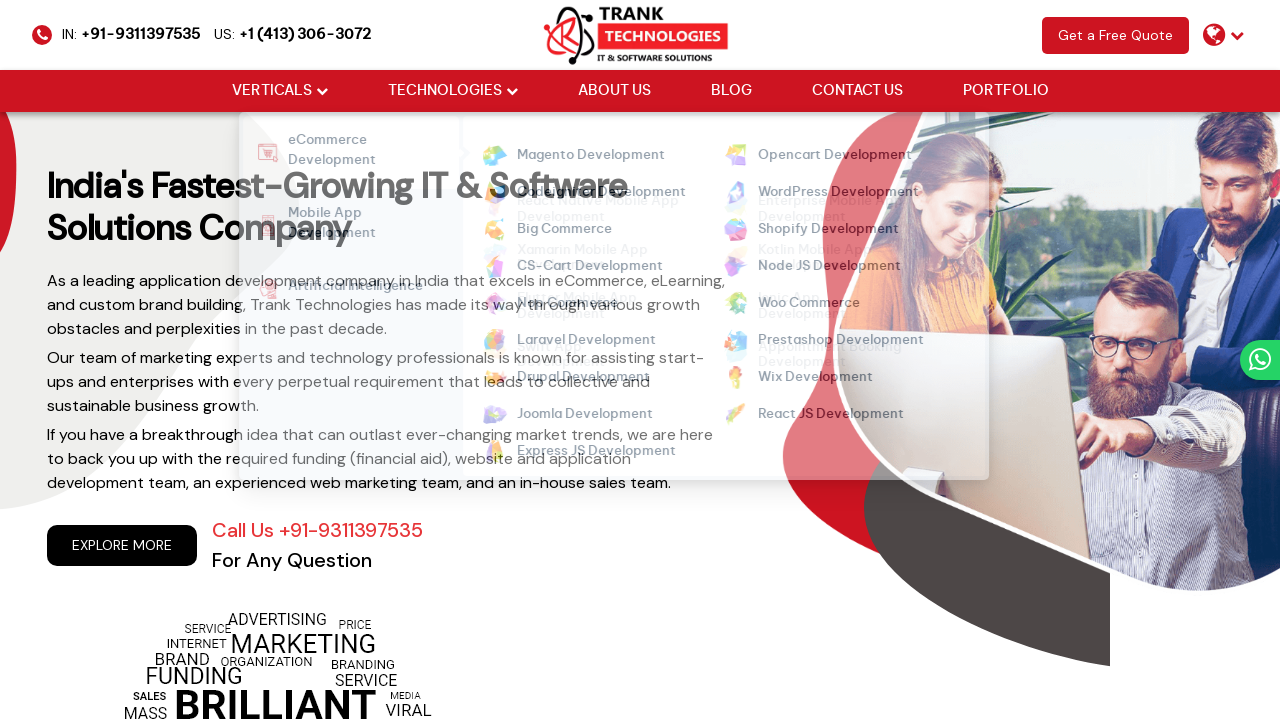

Clicked on Mobile App Development link at (354, 226) on xpath=//strong[normalize-space()='Mobile App Development']
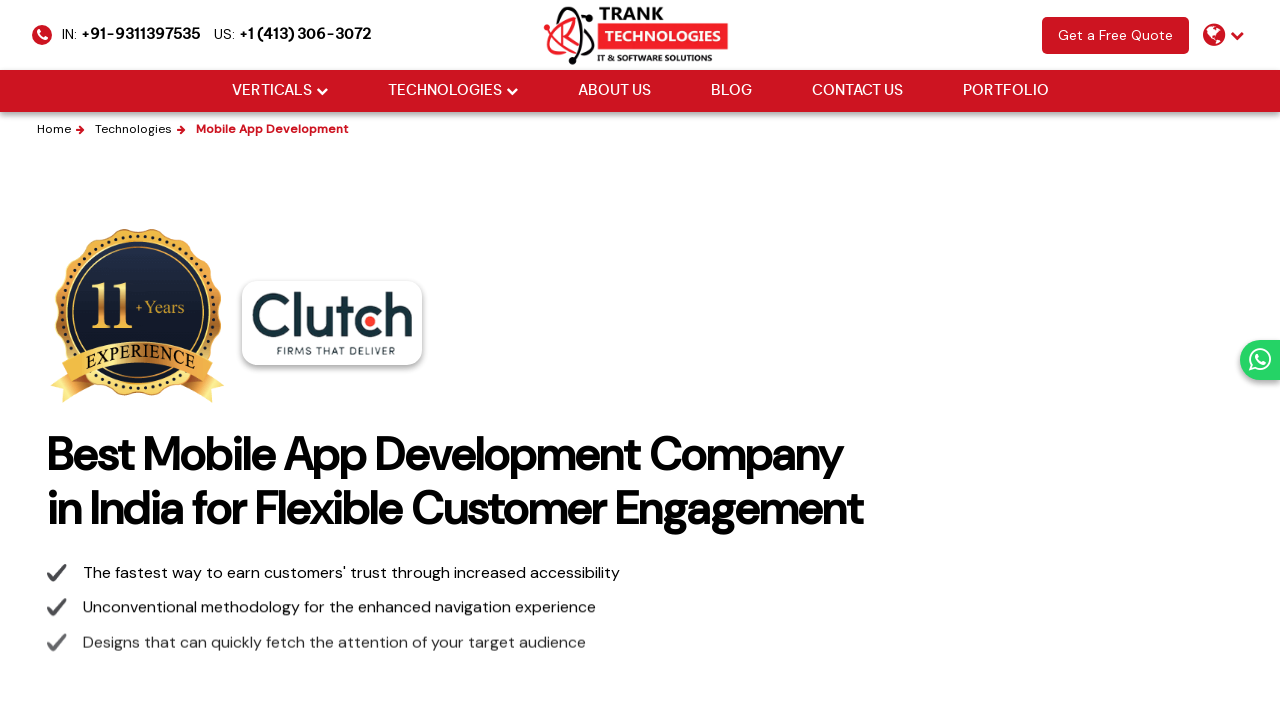

Navigated back to main page
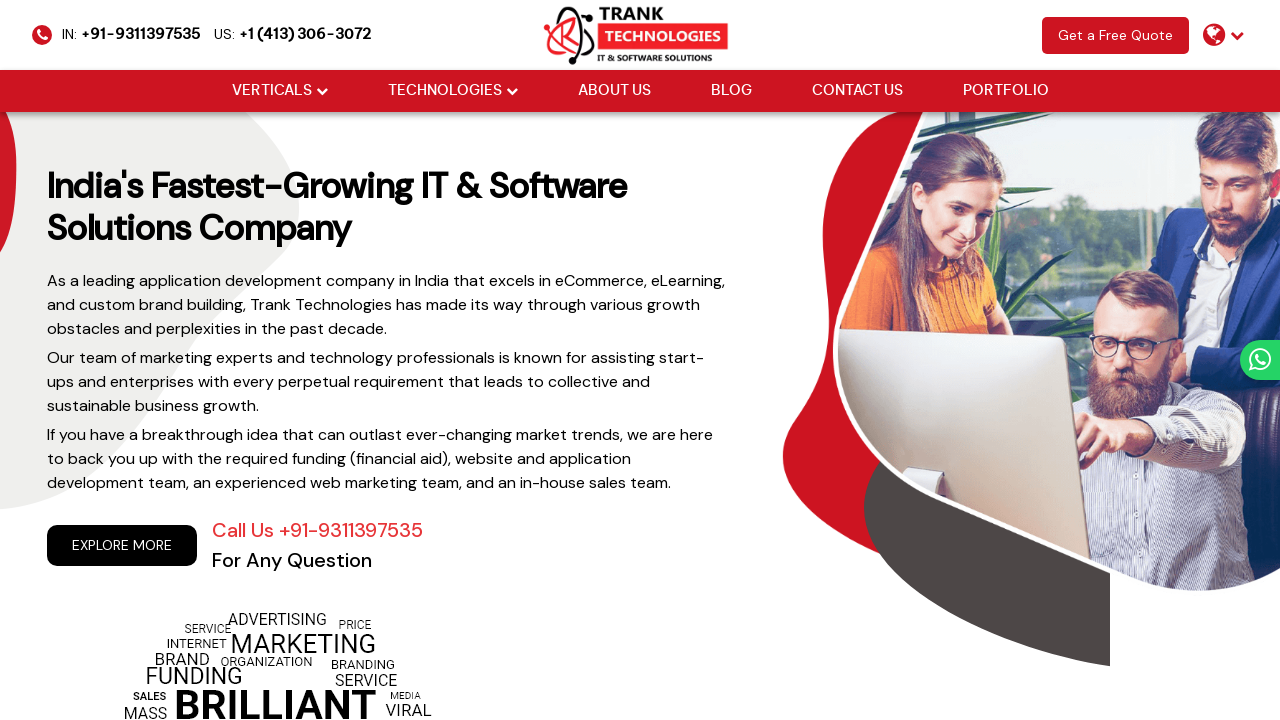

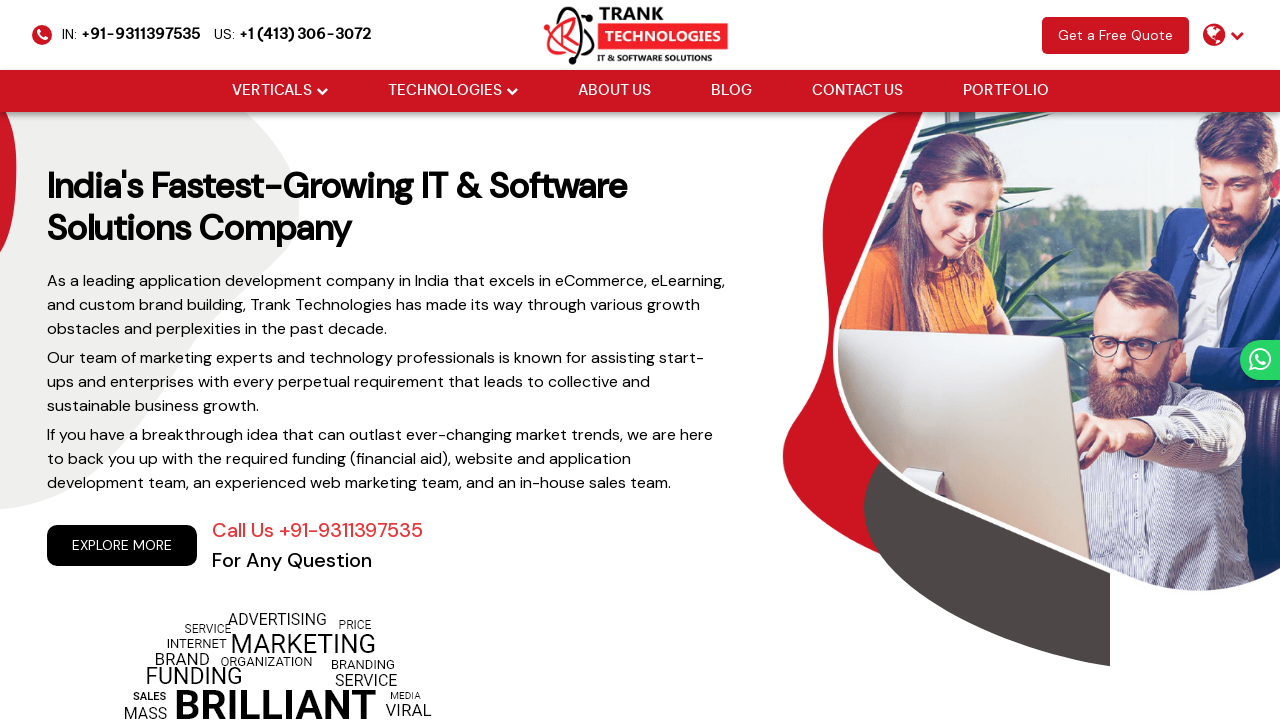